Tests JavaScript alert handling by clicking a button that triggers an alert, accepting it, and verifying the result message

Starting URL: https://testcenter.techproeducation.com/index.php?page=javascript-alerts

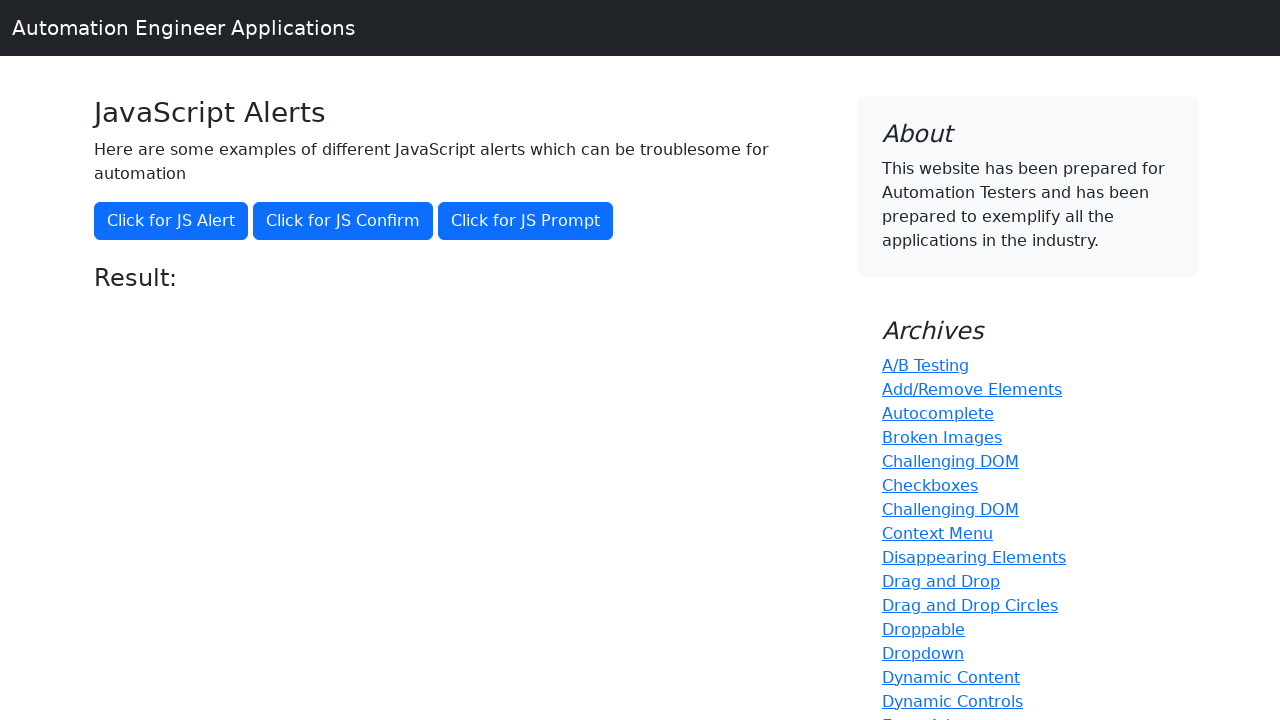

Clicked button to trigger JavaScript alert at (171, 221) on xpath=//*[text()='Click for JS Alert']
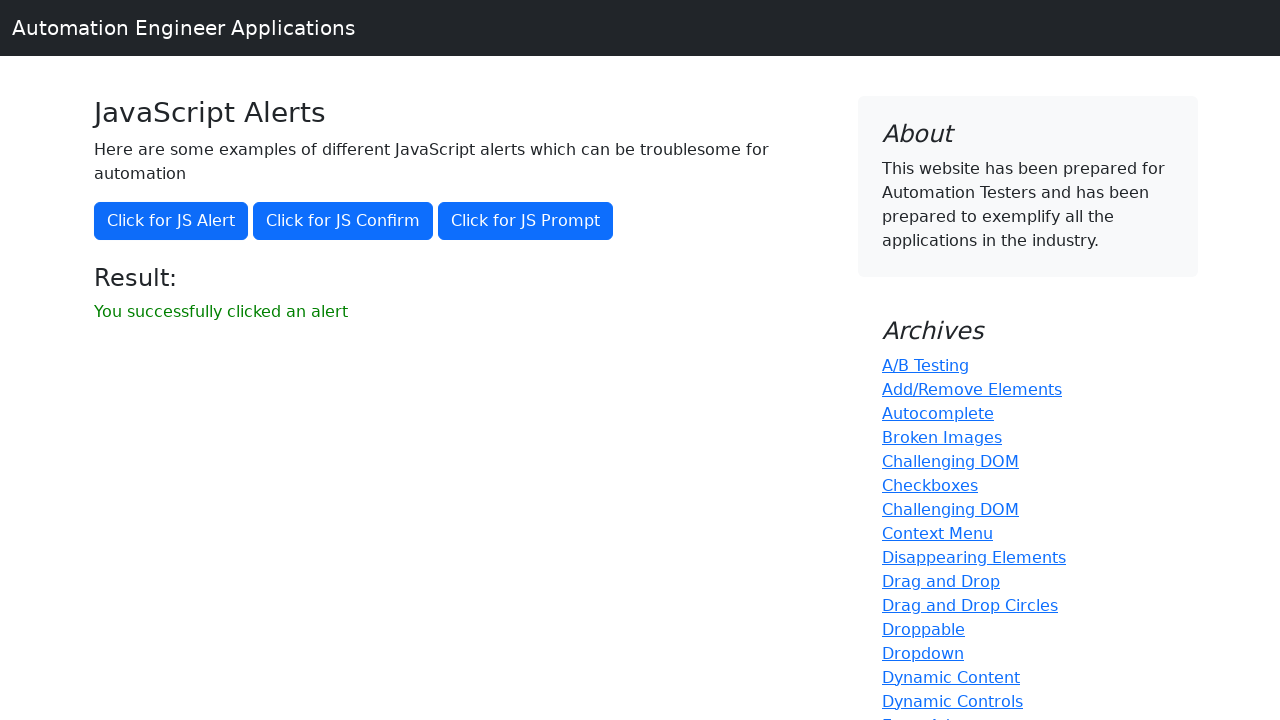

Set up dialog handler to accept alerts
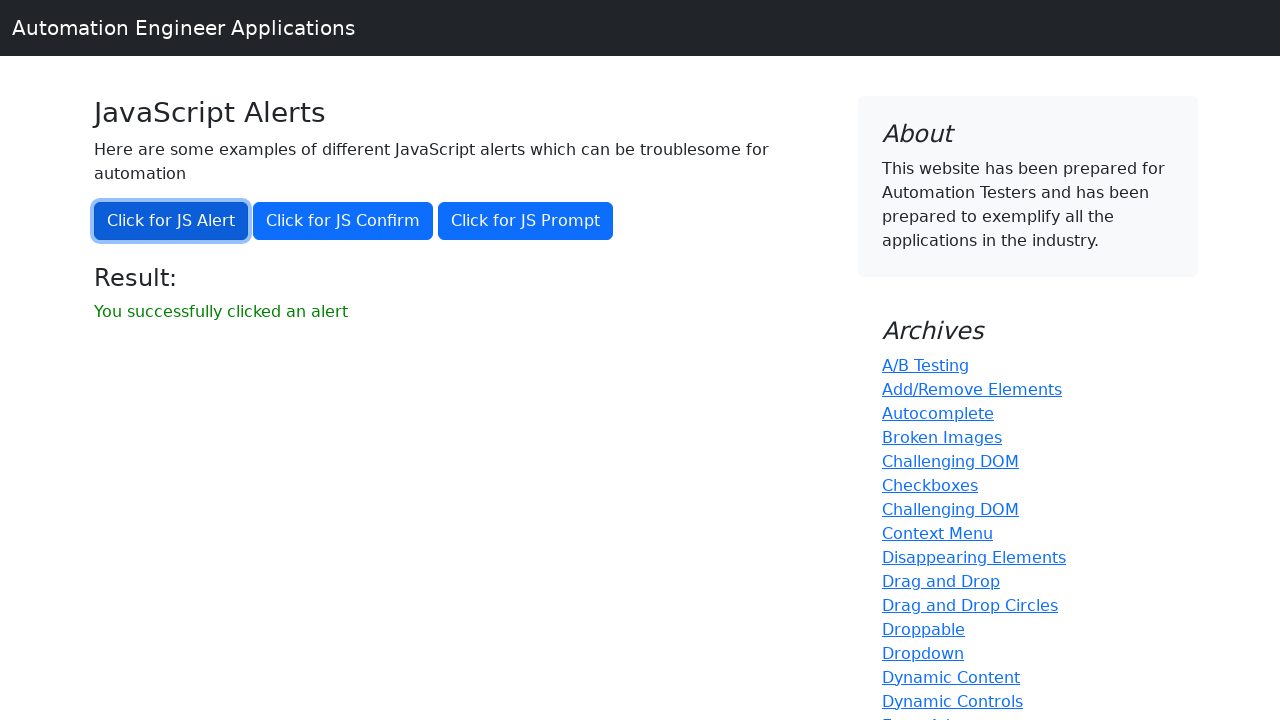

Clicked button to trigger alert again at (171, 221) on xpath=//*[text()='Click for JS Alert']
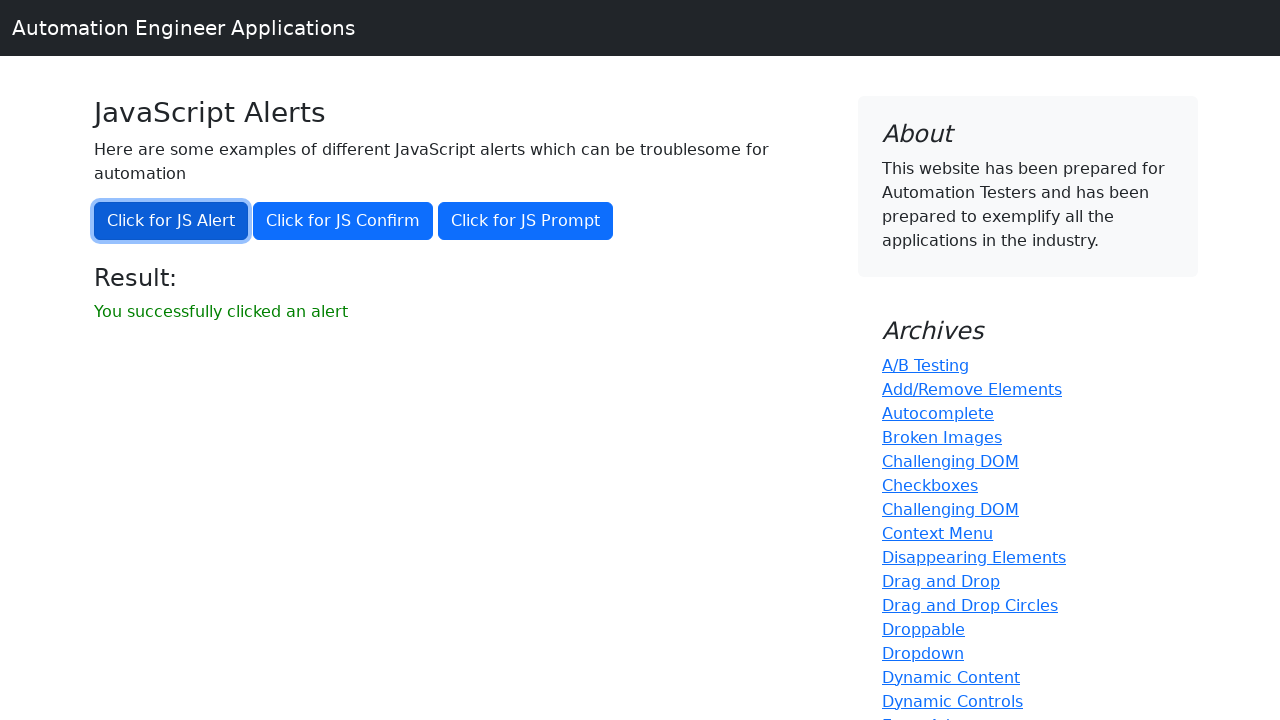

Result message element loaded
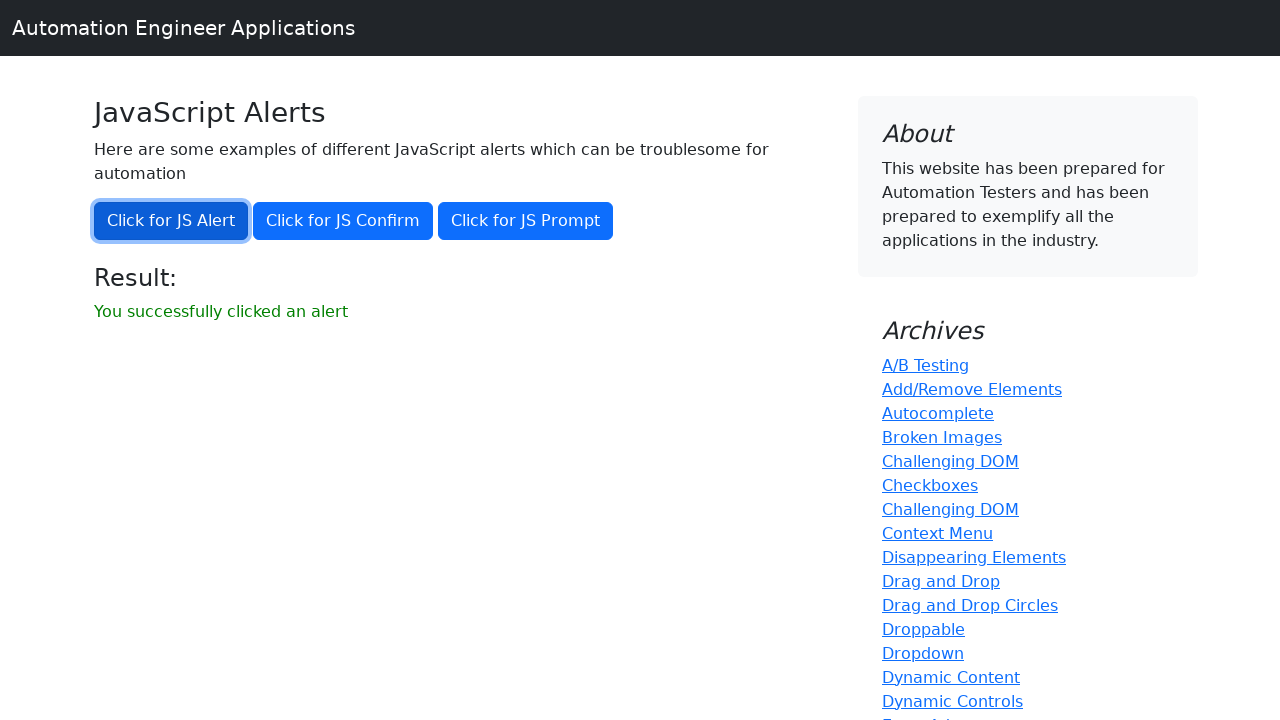

Retrieved result message text
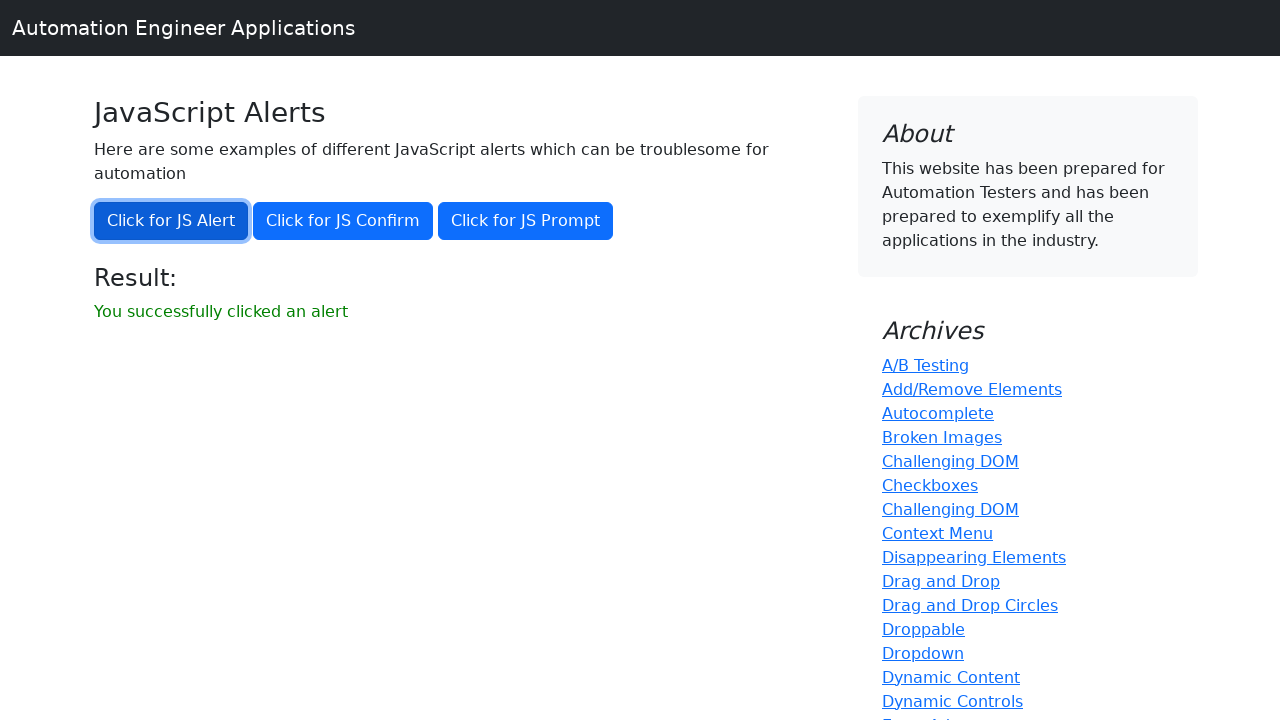

Verified result message is 'You successfully clicked an alert'
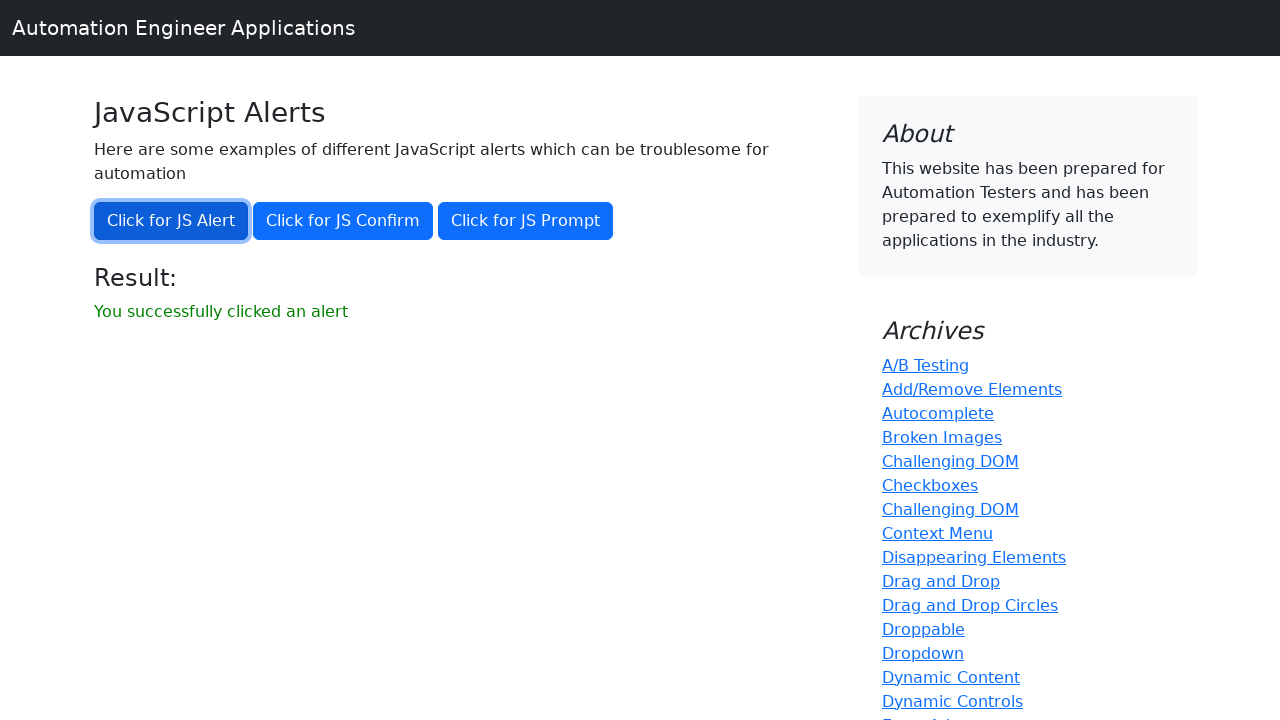

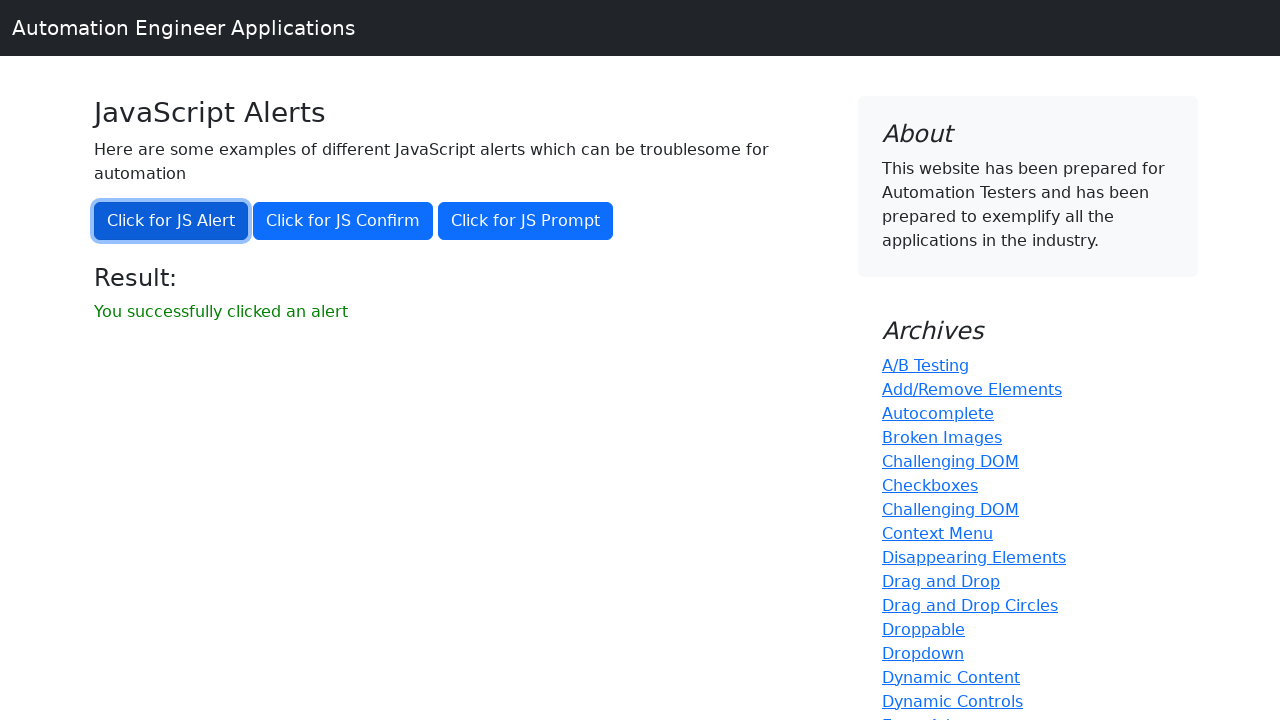